Tests checkbox functionality by clicking all checkboxes on the page to select them, then clicking all checkboxes again to deselect them

Starting URL: https://rahulshettyacademy.com/AutomationPractice/

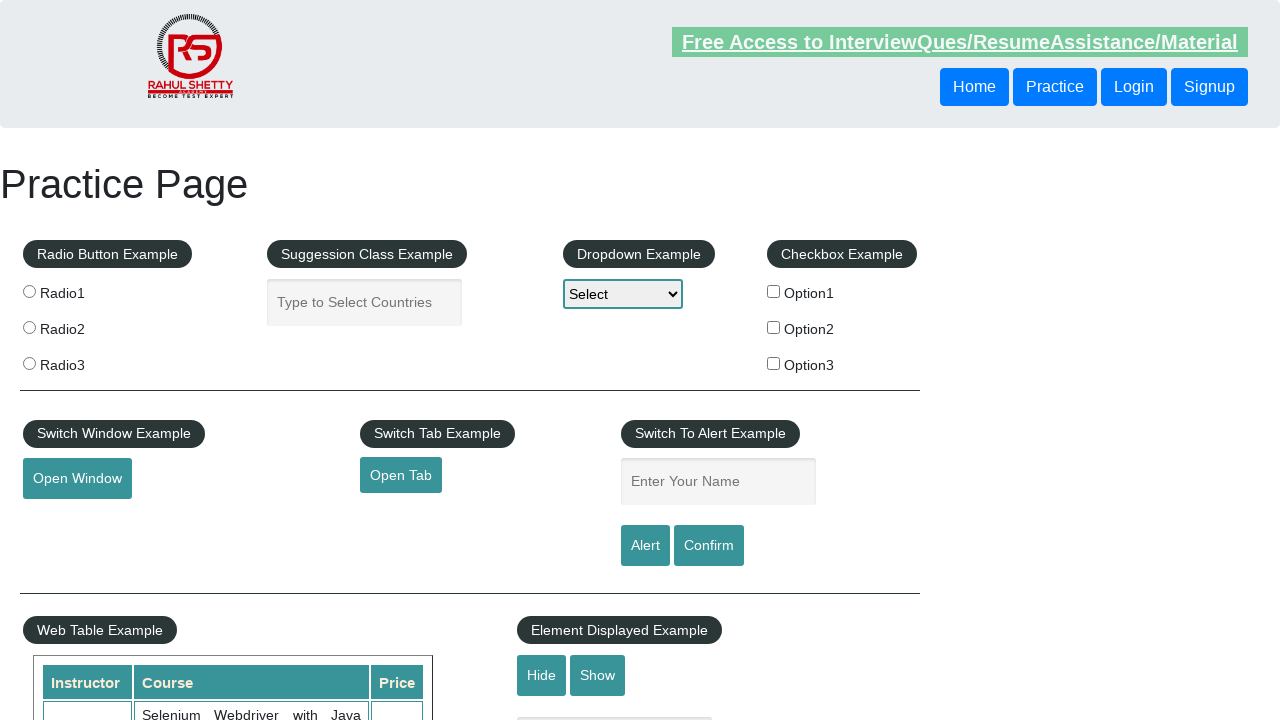

Located all checkboxes on the page
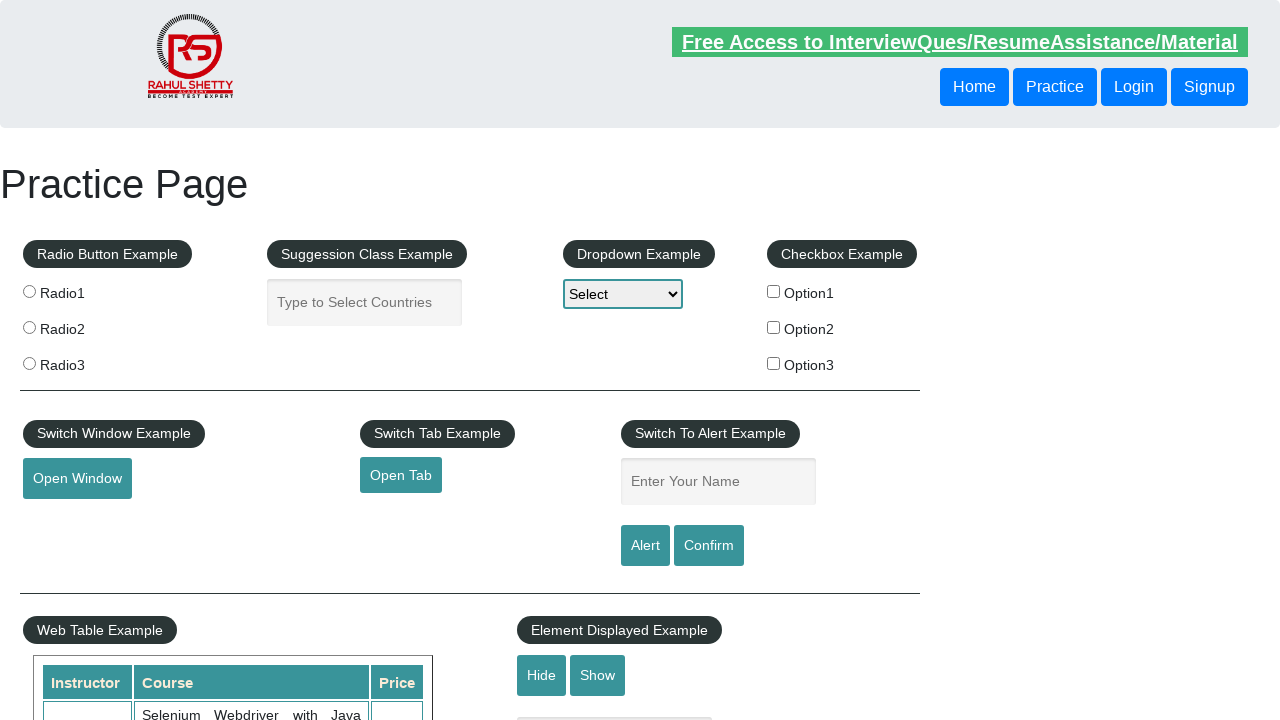

Found 3 checkboxes on the page
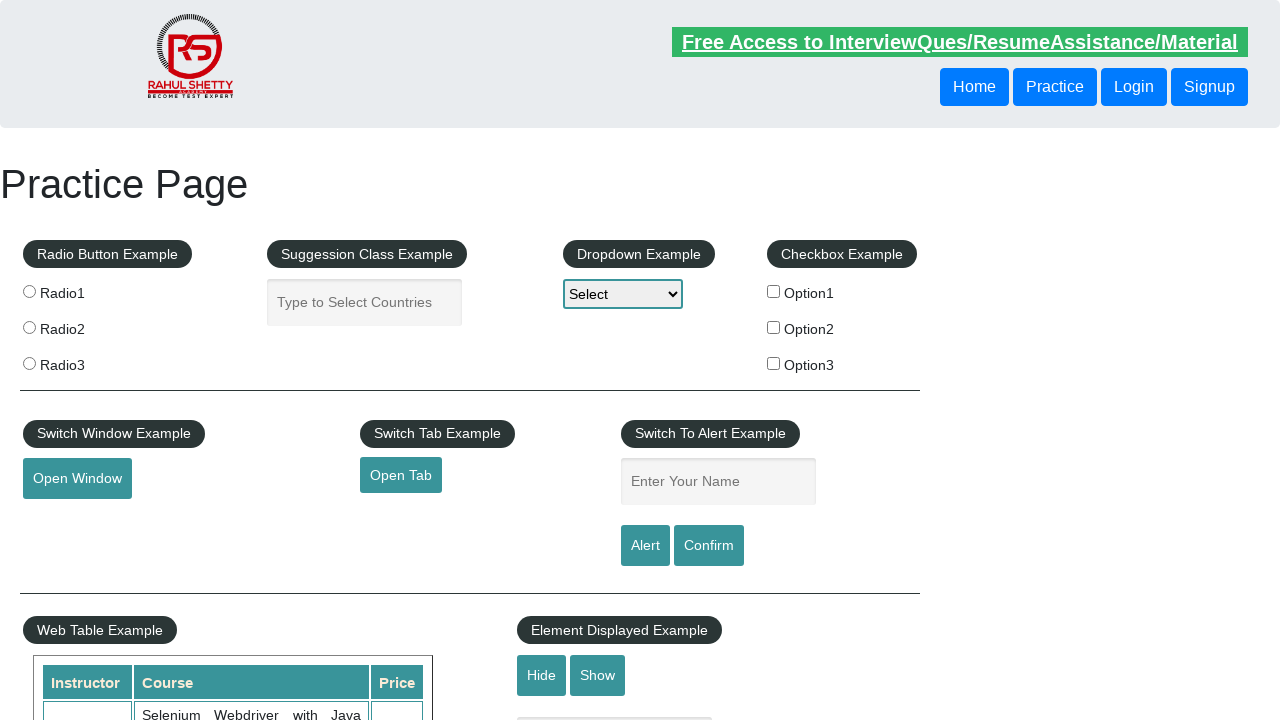

Clicked checkbox 1 to select it at (774, 291) on xpath=//input[@type='checkbox'] >> nth=0
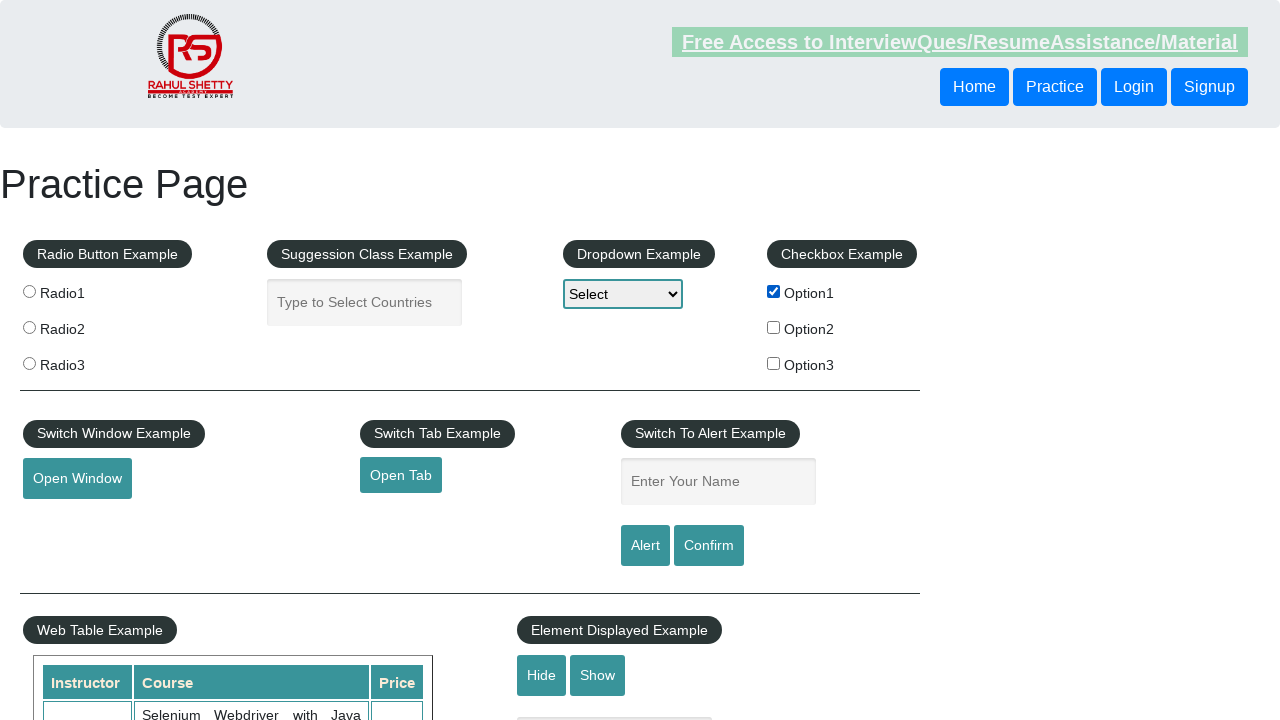

Clicked checkbox 2 to select it at (774, 327) on xpath=//input[@type='checkbox'] >> nth=1
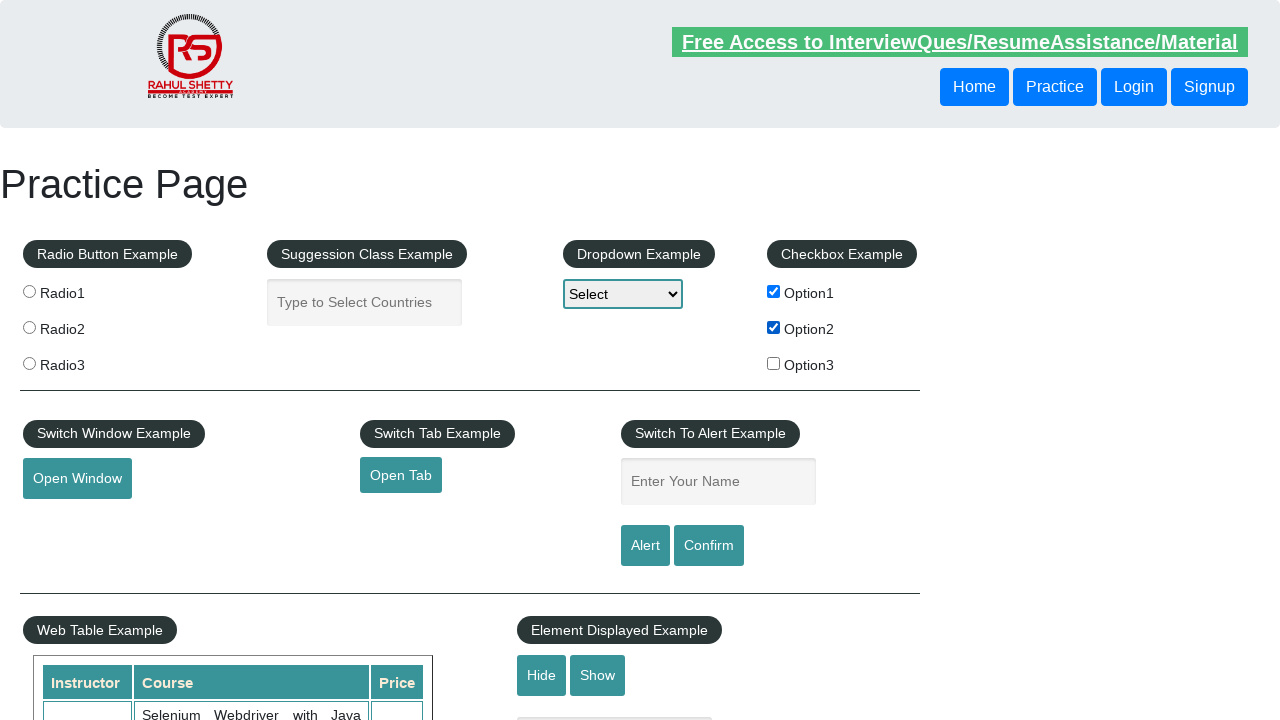

Clicked checkbox 3 to select it at (774, 363) on xpath=//input[@type='checkbox'] >> nth=2
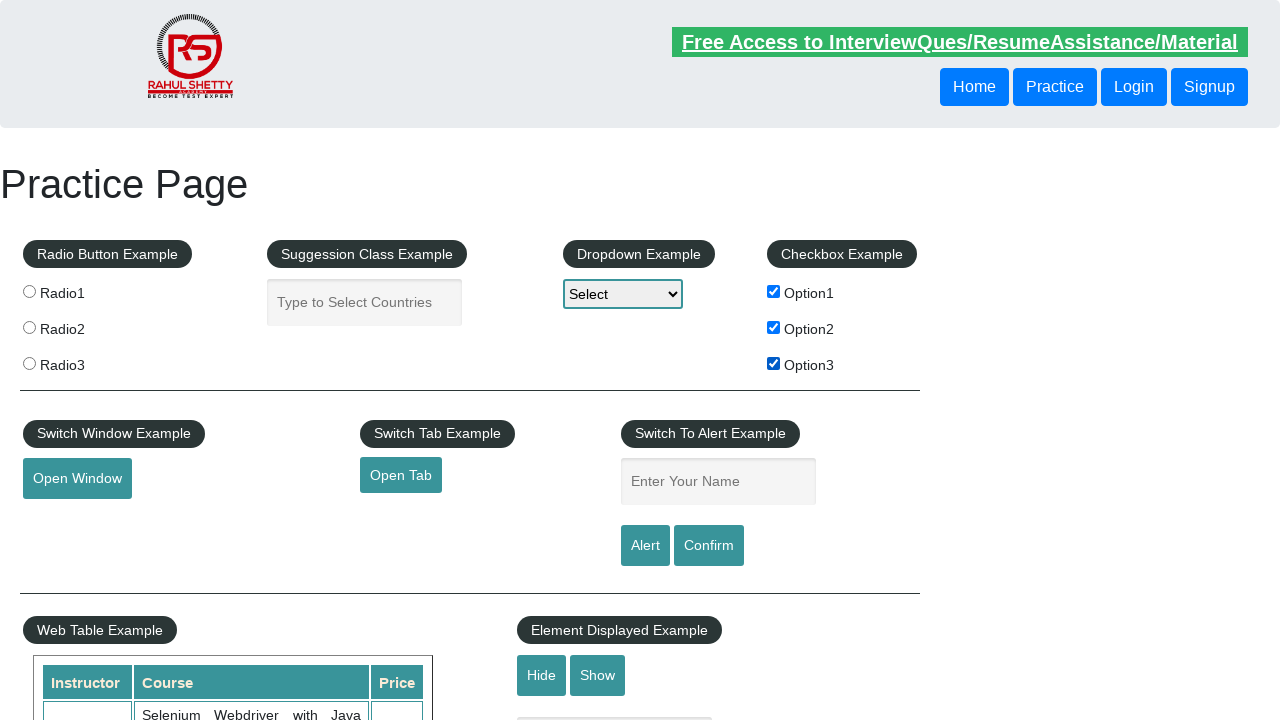

Waited 1000ms
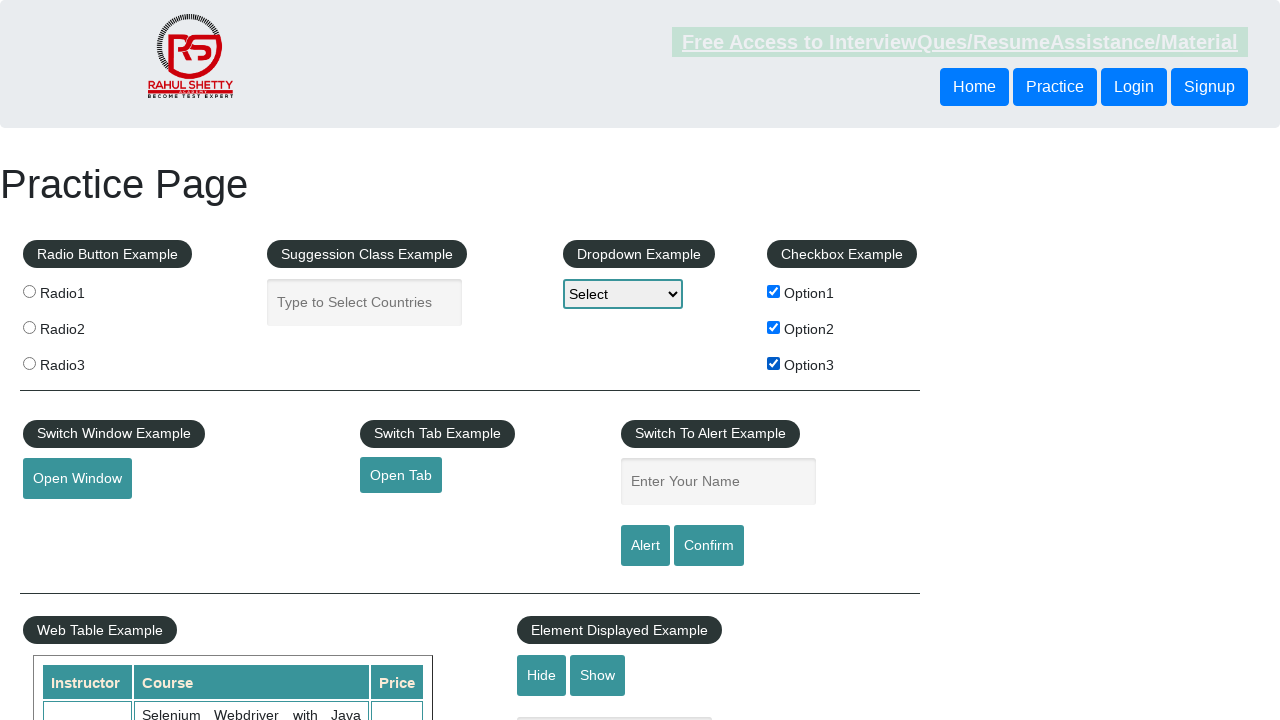

Clicked checkbox 1 to deselect it at (774, 291) on xpath=//input[@type='checkbox'] >> nth=0
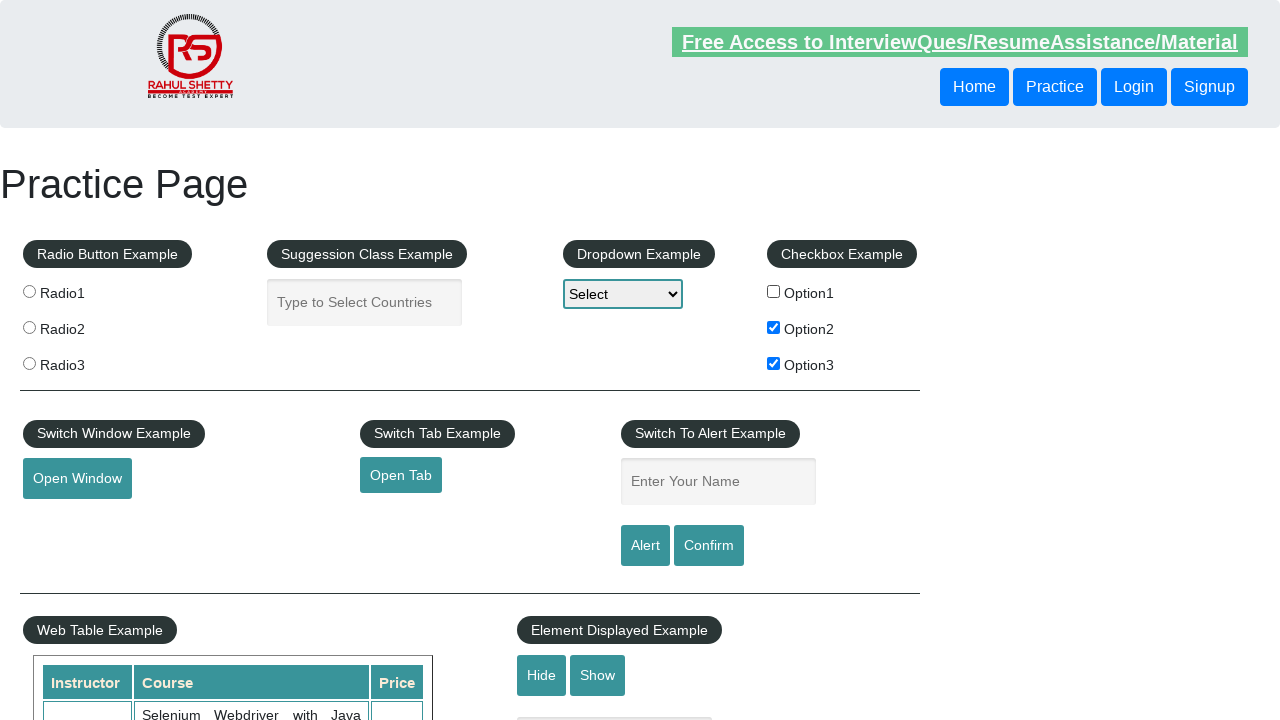

Clicked checkbox 2 to deselect it at (774, 327) on xpath=//input[@type='checkbox'] >> nth=1
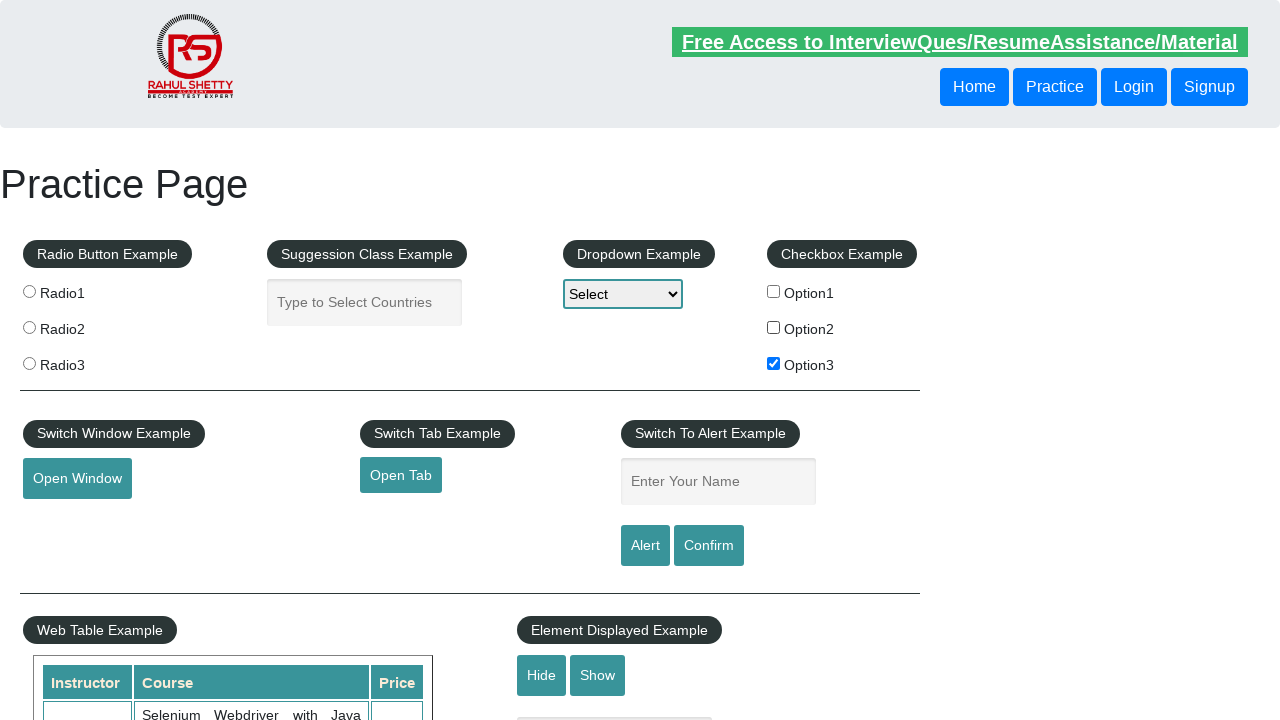

Clicked checkbox 3 to deselect it at (774, 363) on xpath=//input[@type='checkbox'] >> nth=2
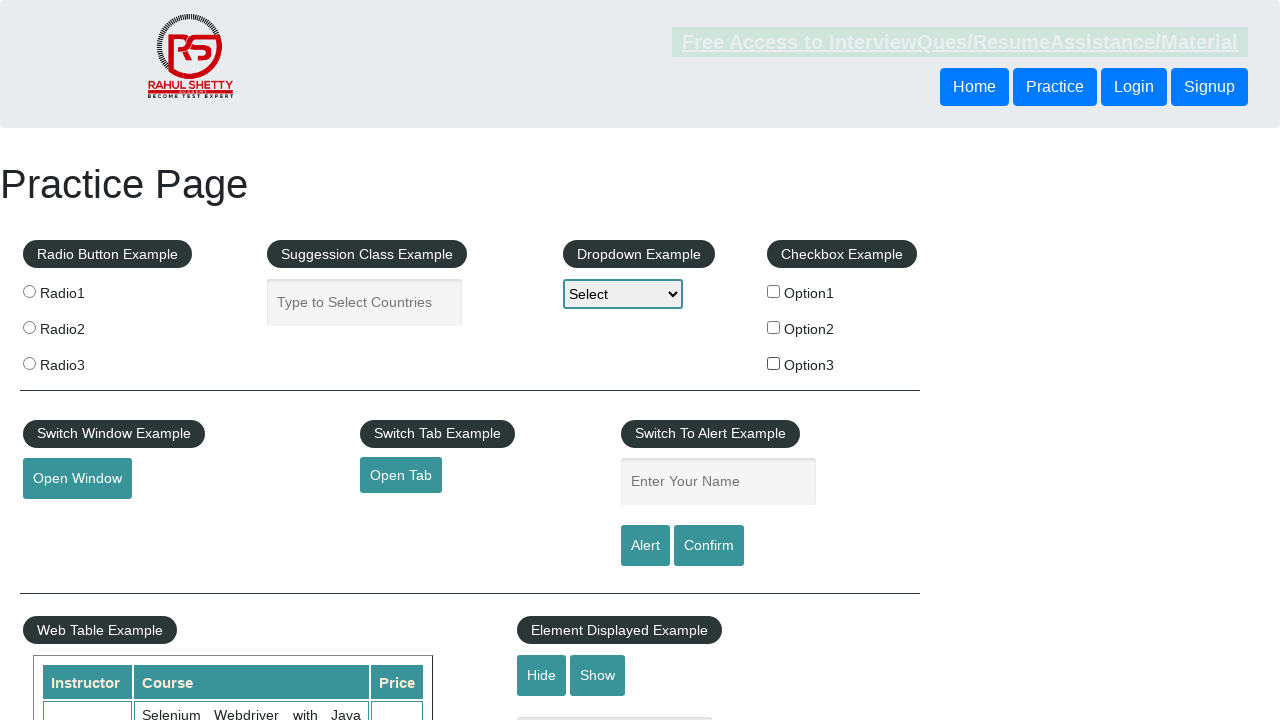

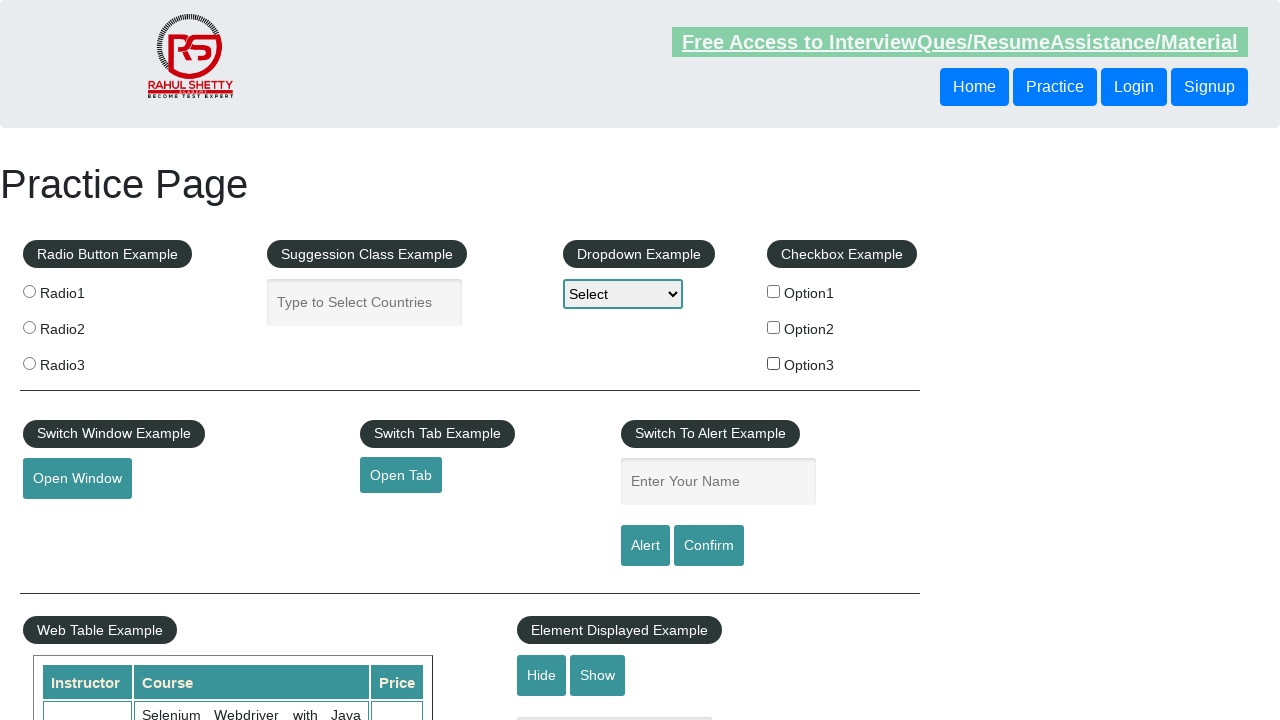